Tests the search functionality by focusing on the search textbox, filling in a search term, clicking the search button, and verifying the results contain expected text.

Starting URL: https://danube-web.shop/

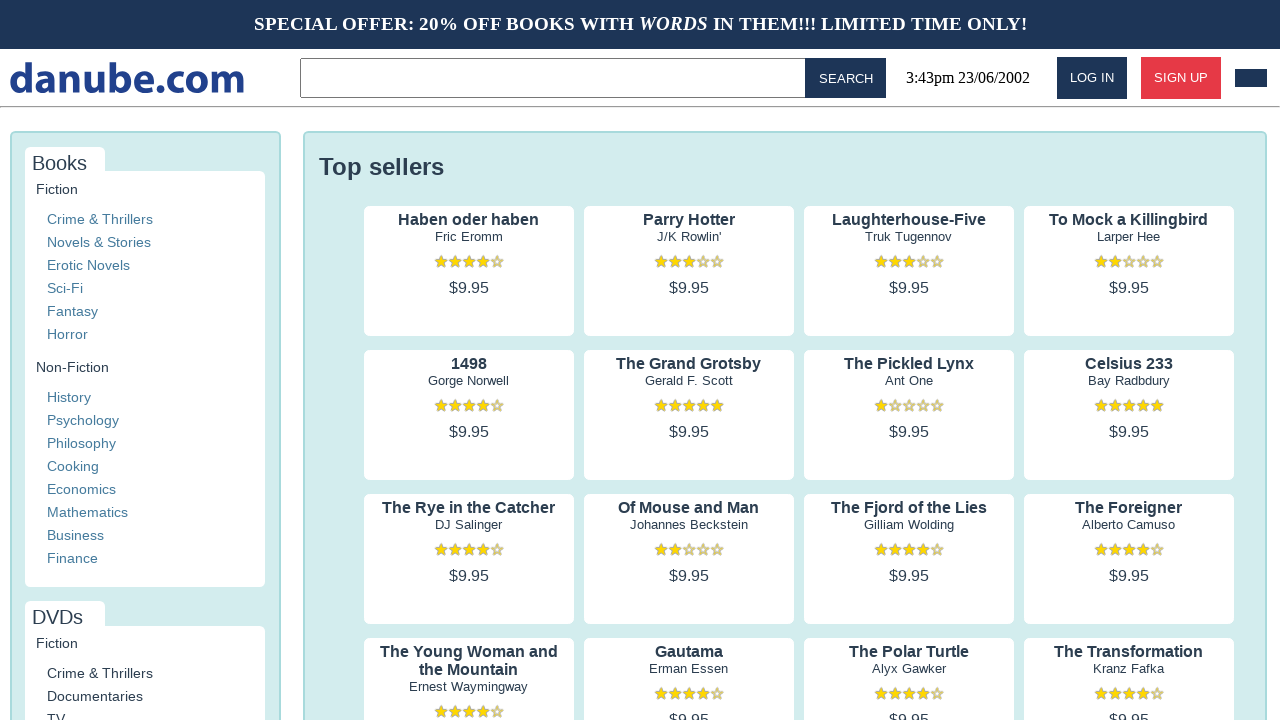

Focused on search textbox on internal:role=textbox
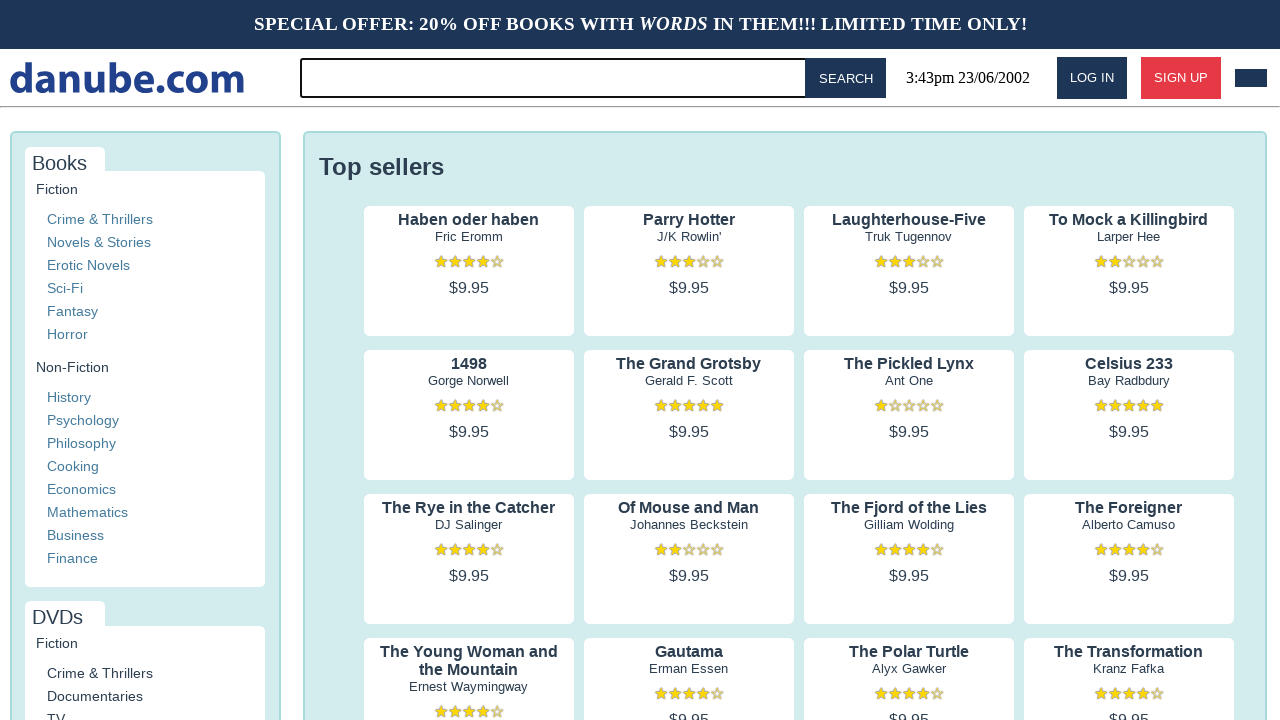

Filled search textbox with 'catcher' on internal:role=textbox
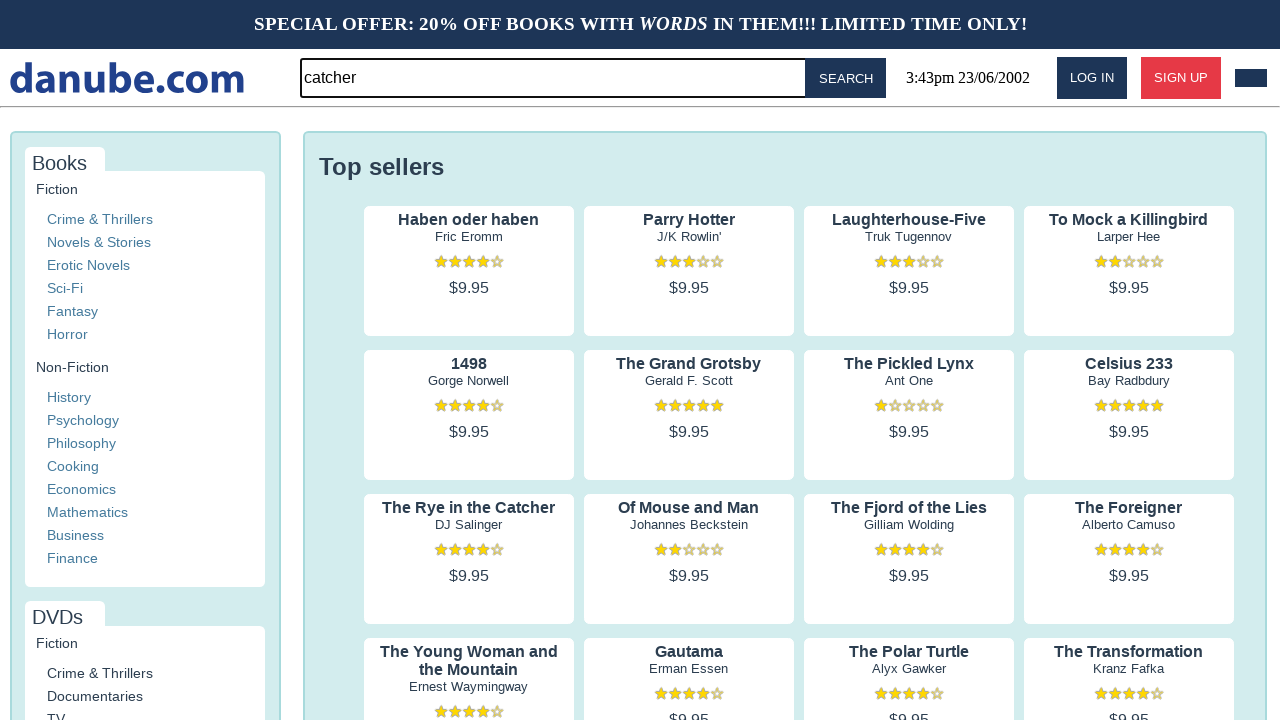

Clicked Search button at (846, 78) on internal:role=button[name="Search"i]
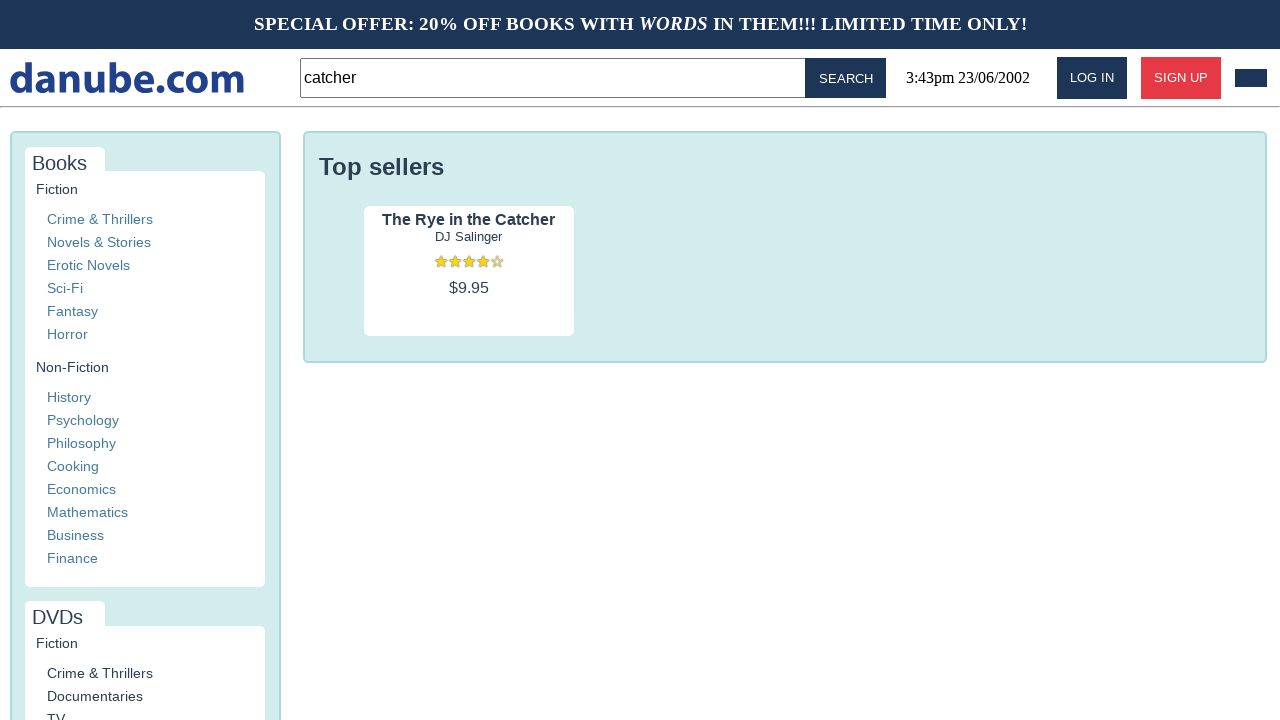

Search results loaded - app-content element is visible
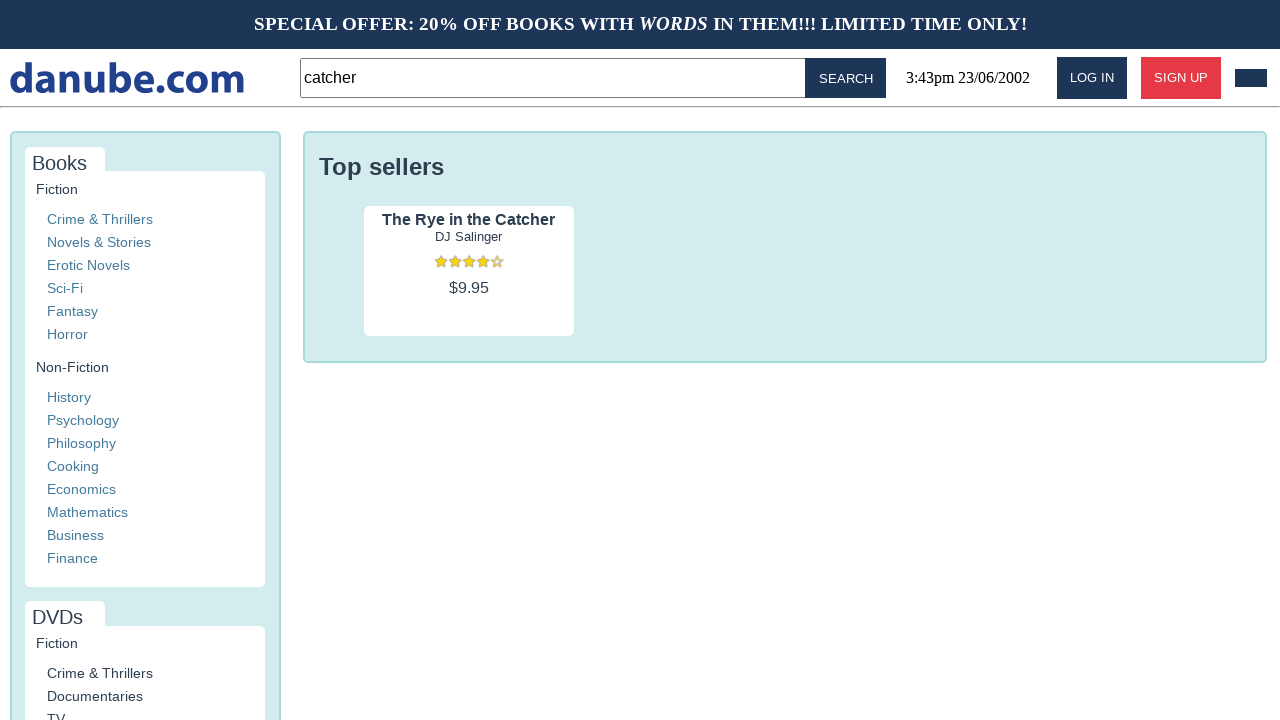

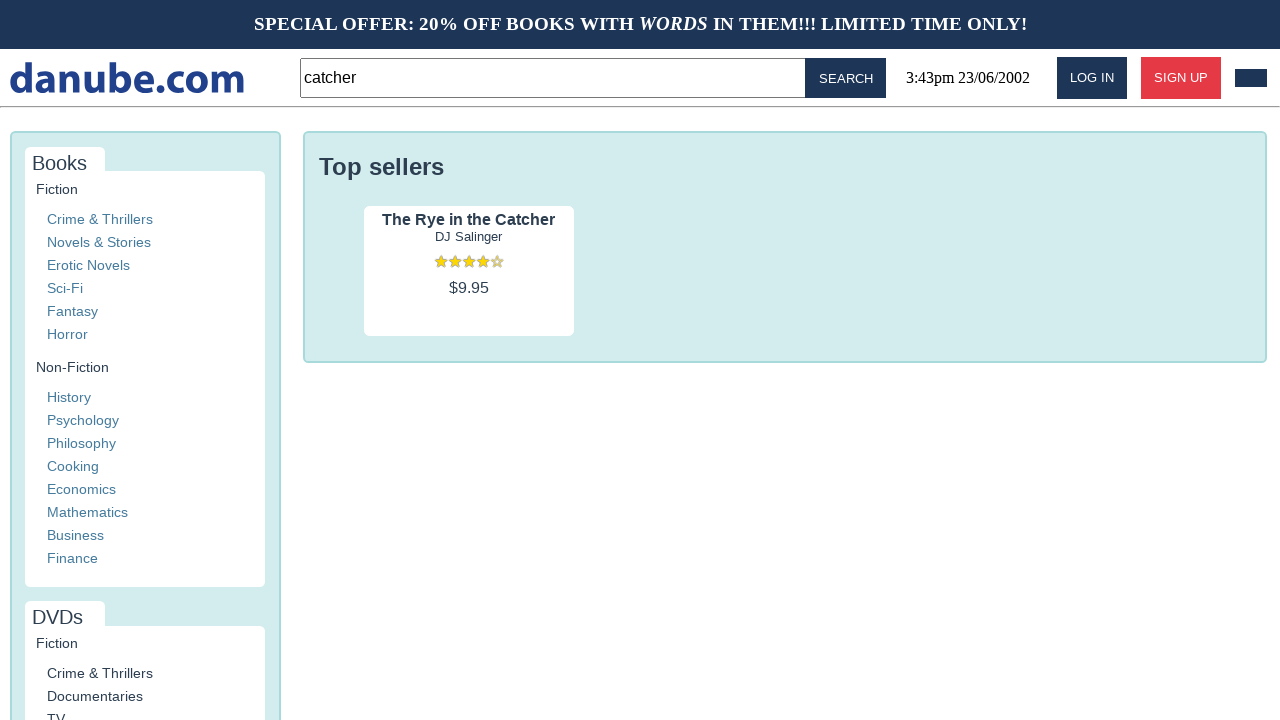